Opens a popup window from the main page by clicking on a link, scrolls to make the link visible, then closes the parent window

Starting URL: http://omayo.blogspot.com/

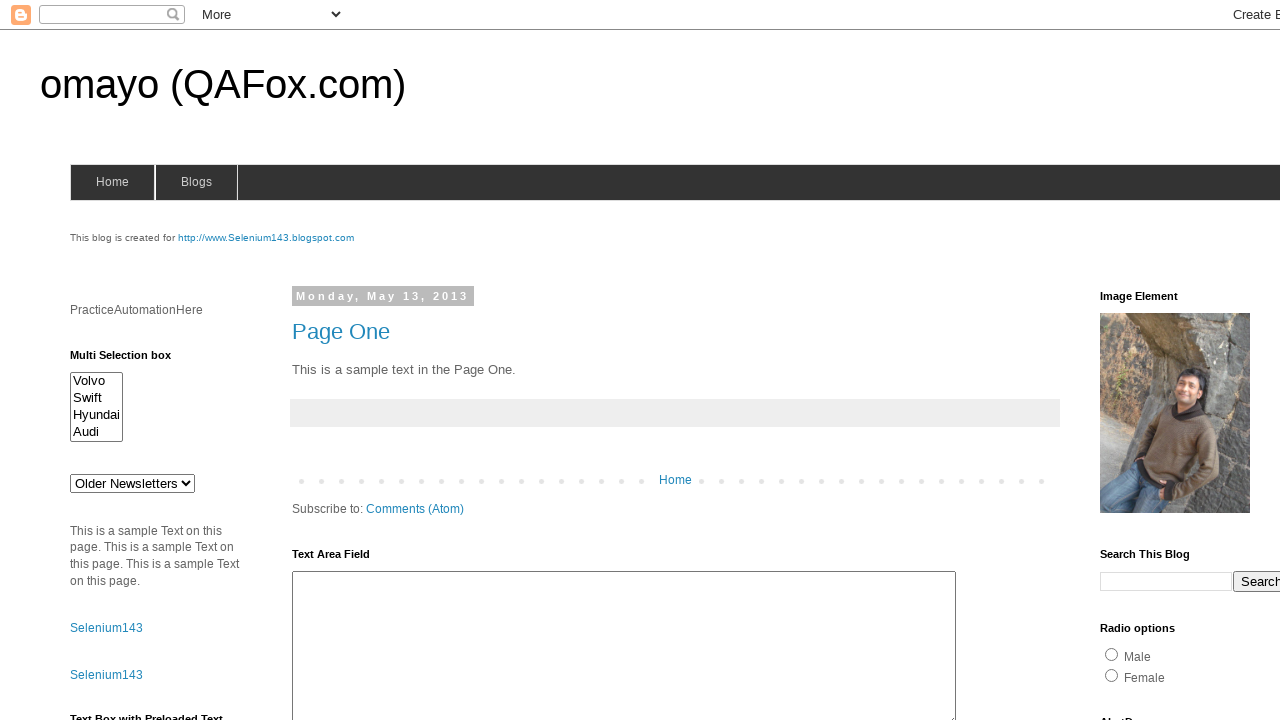

Located popup link element
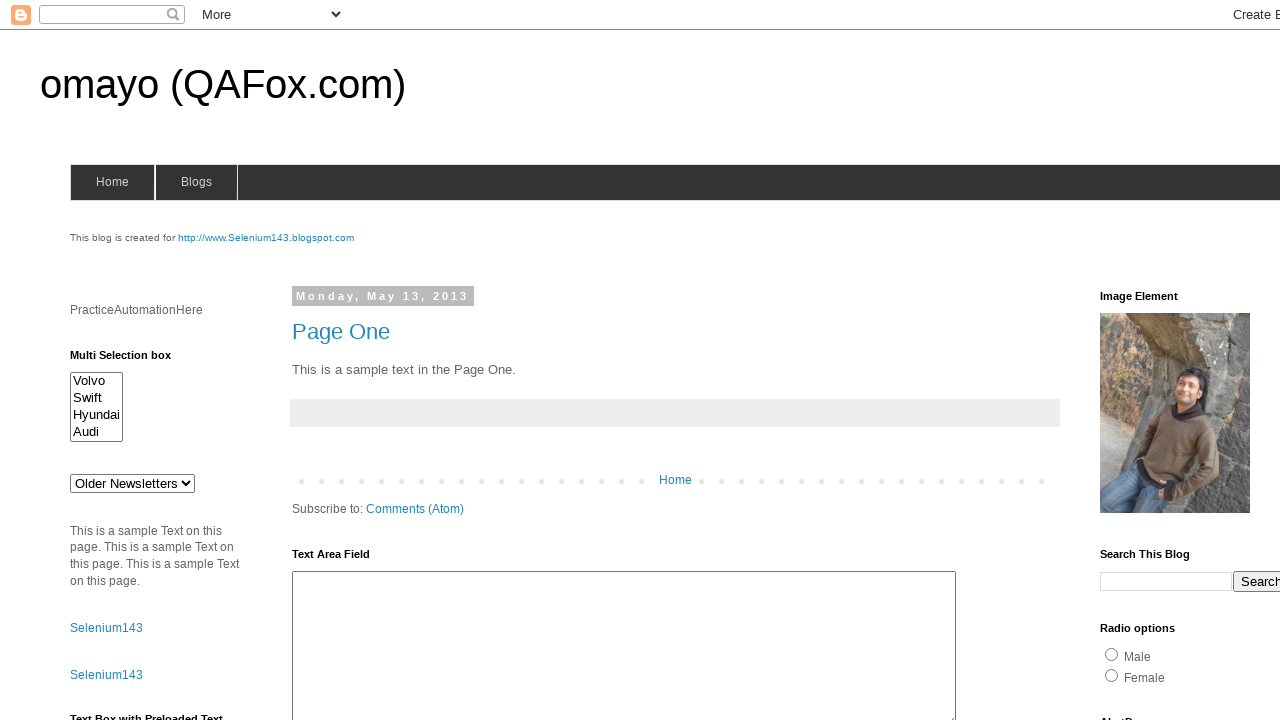

Retrieved bounding box of popup link
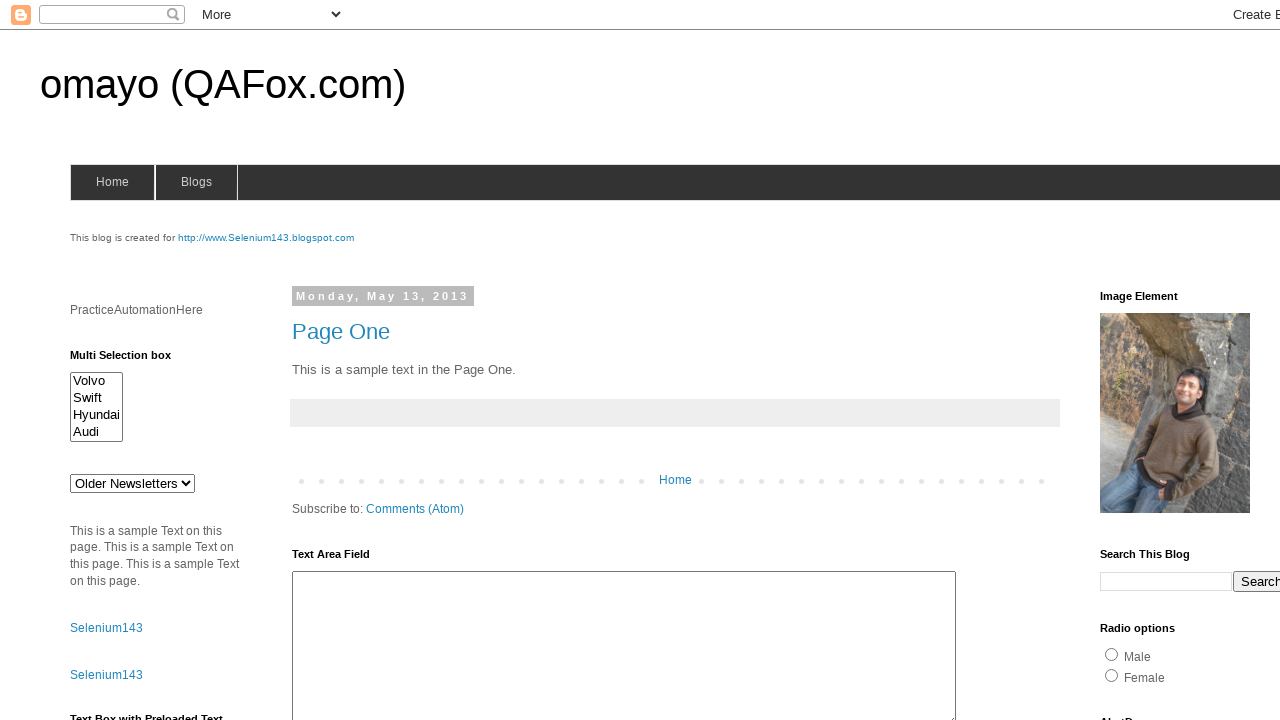

Scrolled page to make popup link visible
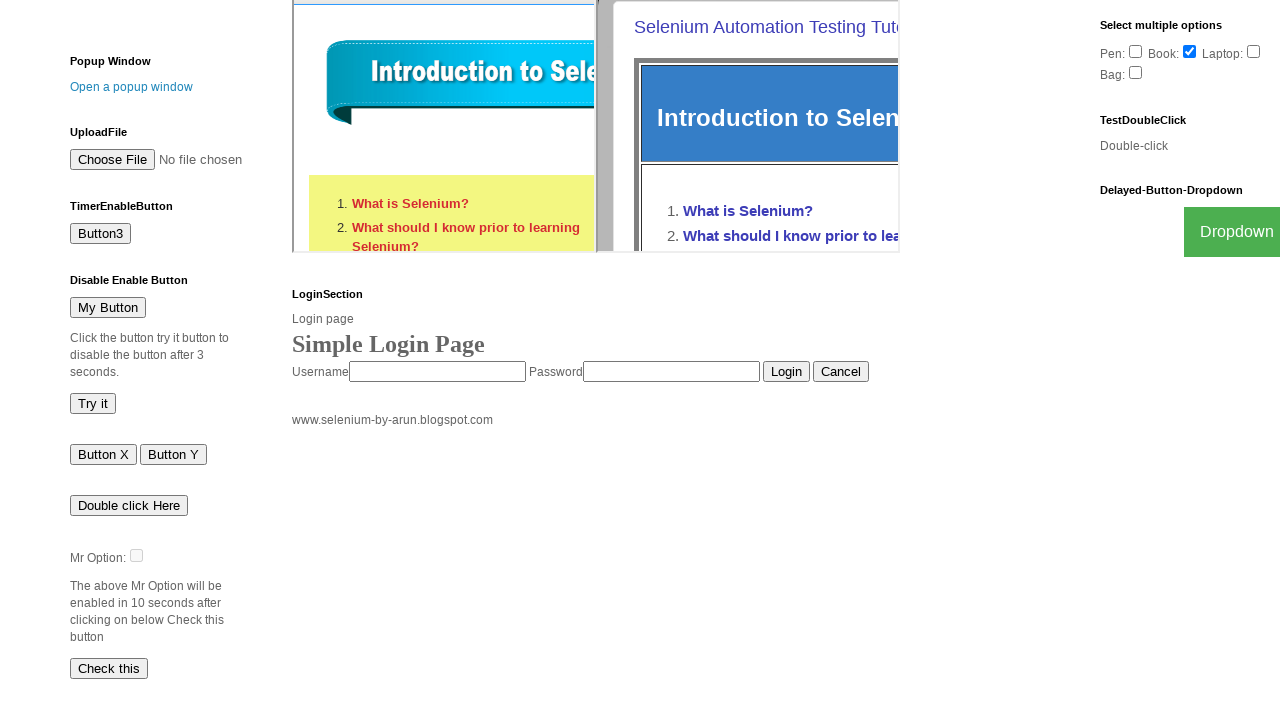

Clicked on popup link to open popup window at (132, 87) on a:has-text('Open a popup window')
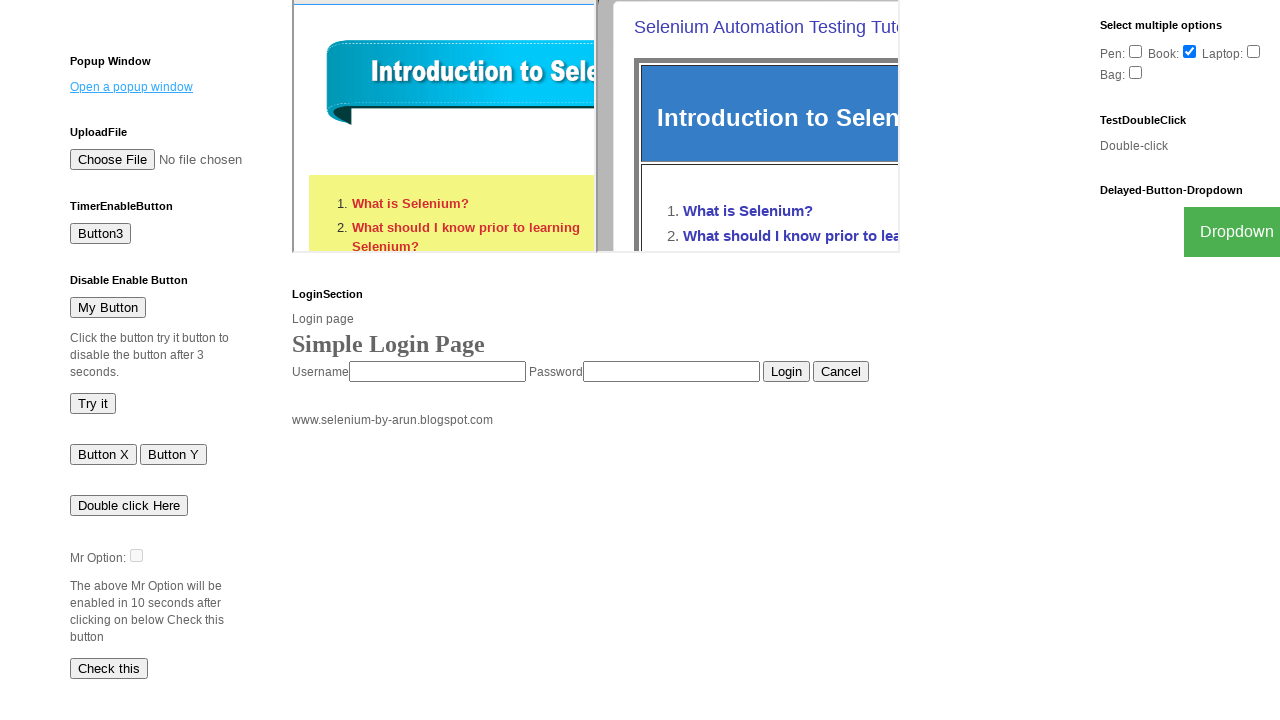

Waited 2 seconds for popup to open
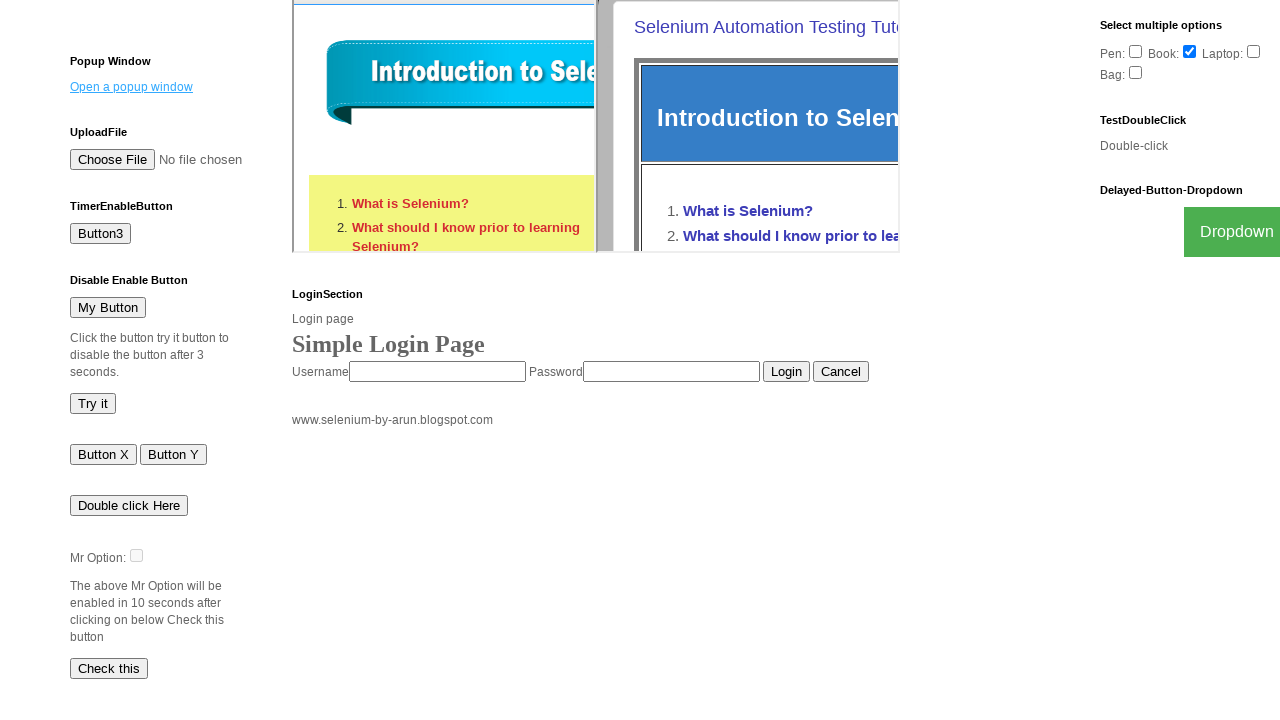

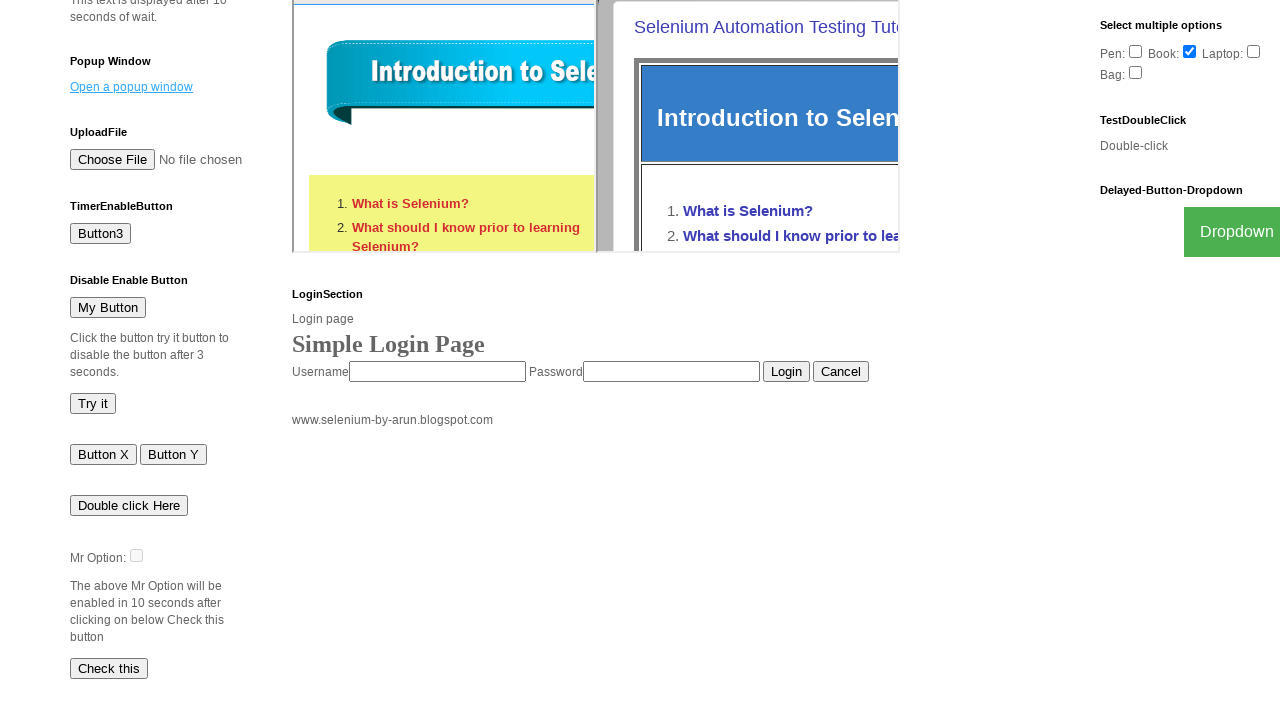